Tests drag and drop functionality by dragging an image element into a box element

Starting URL: https://formy-project.herokuapp.com/dragdrop

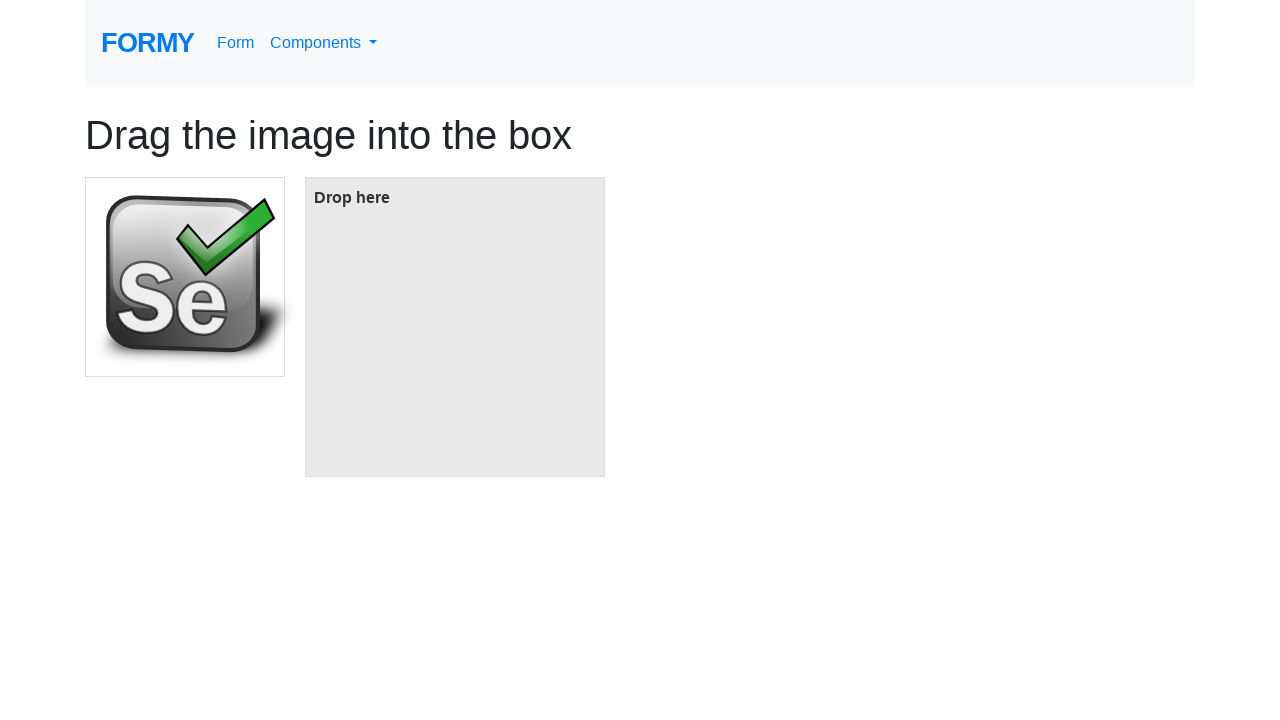

Located image element with ID 'image'
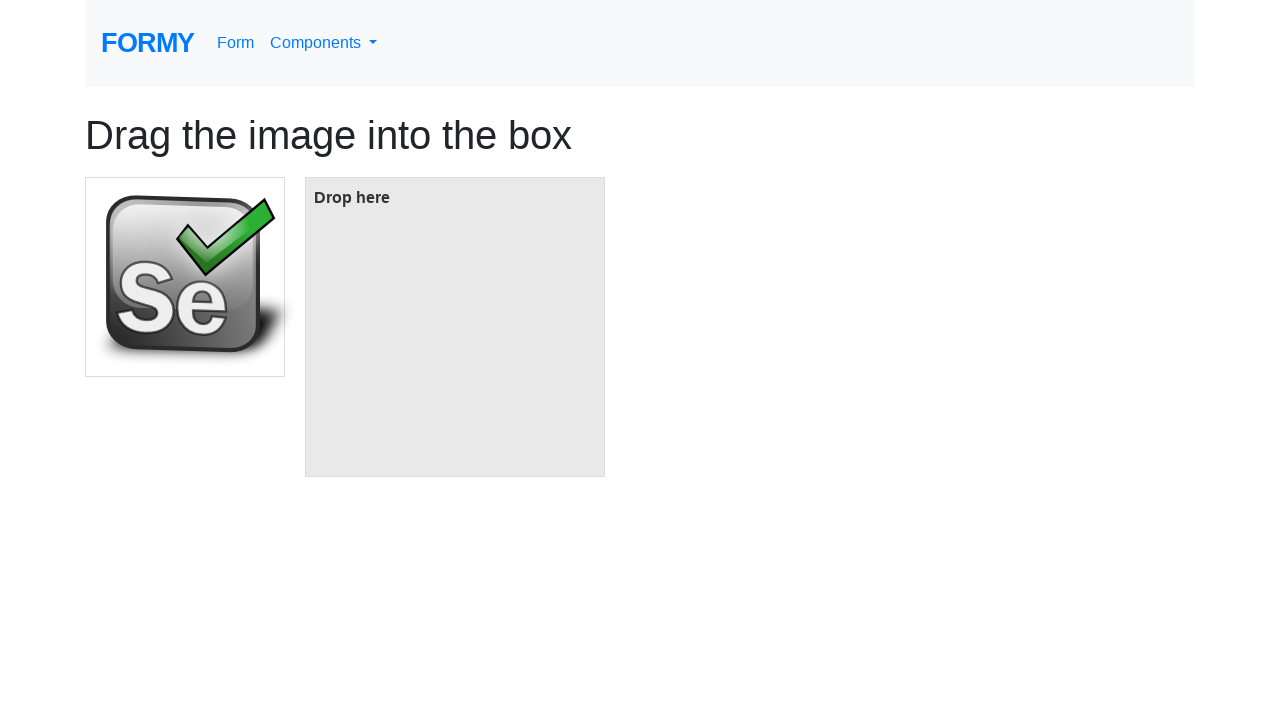

Located box element with ID 'box'
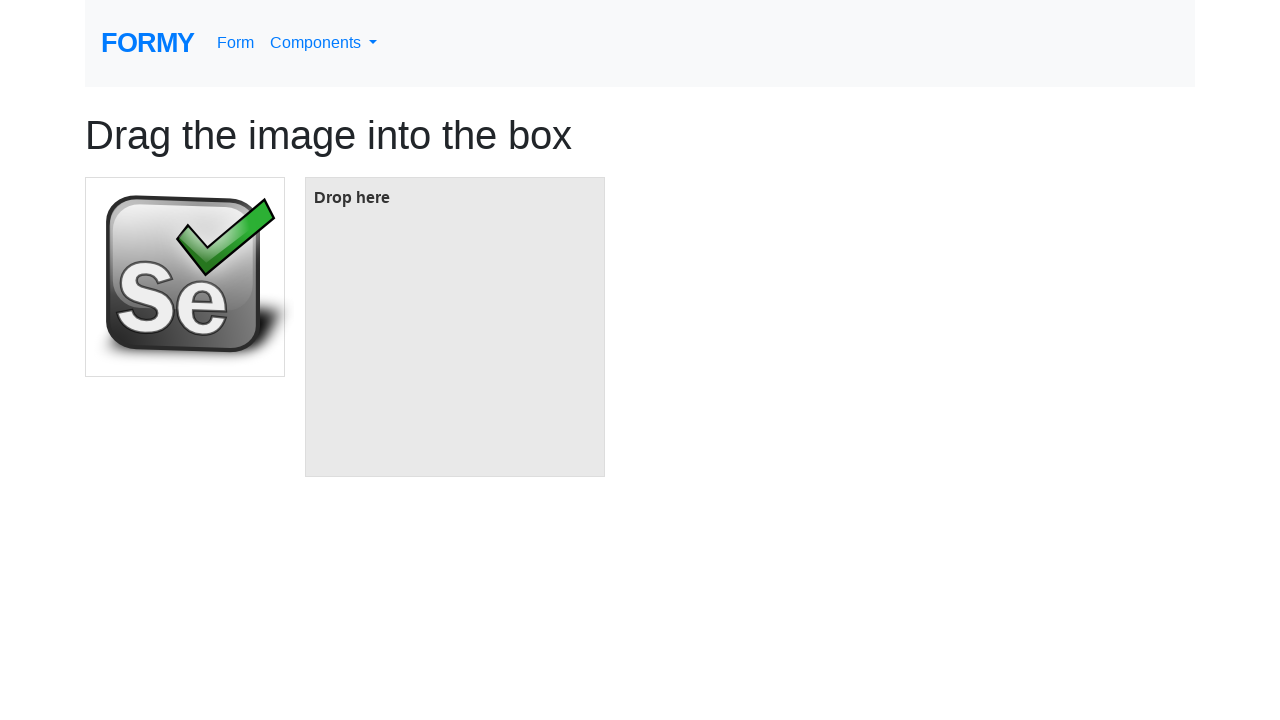

Dragged image element into box element at (455, 327)
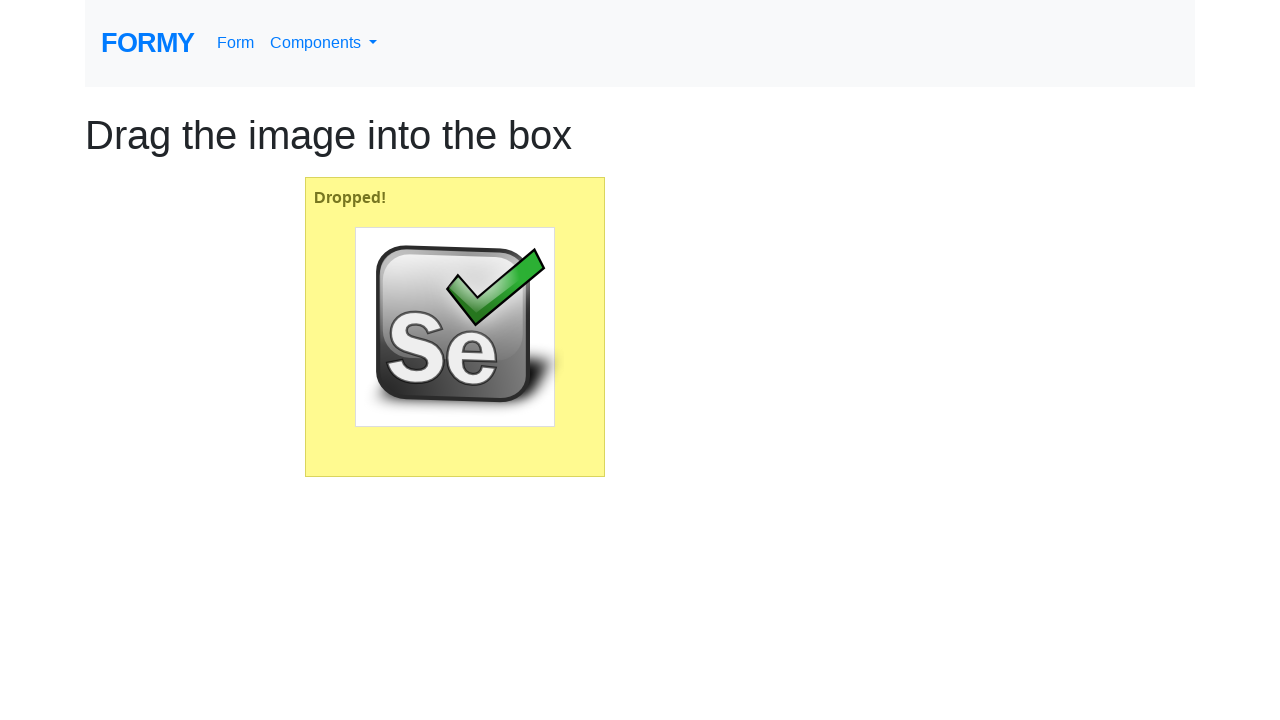

Waited 2 seconds for drag and drop action to complete
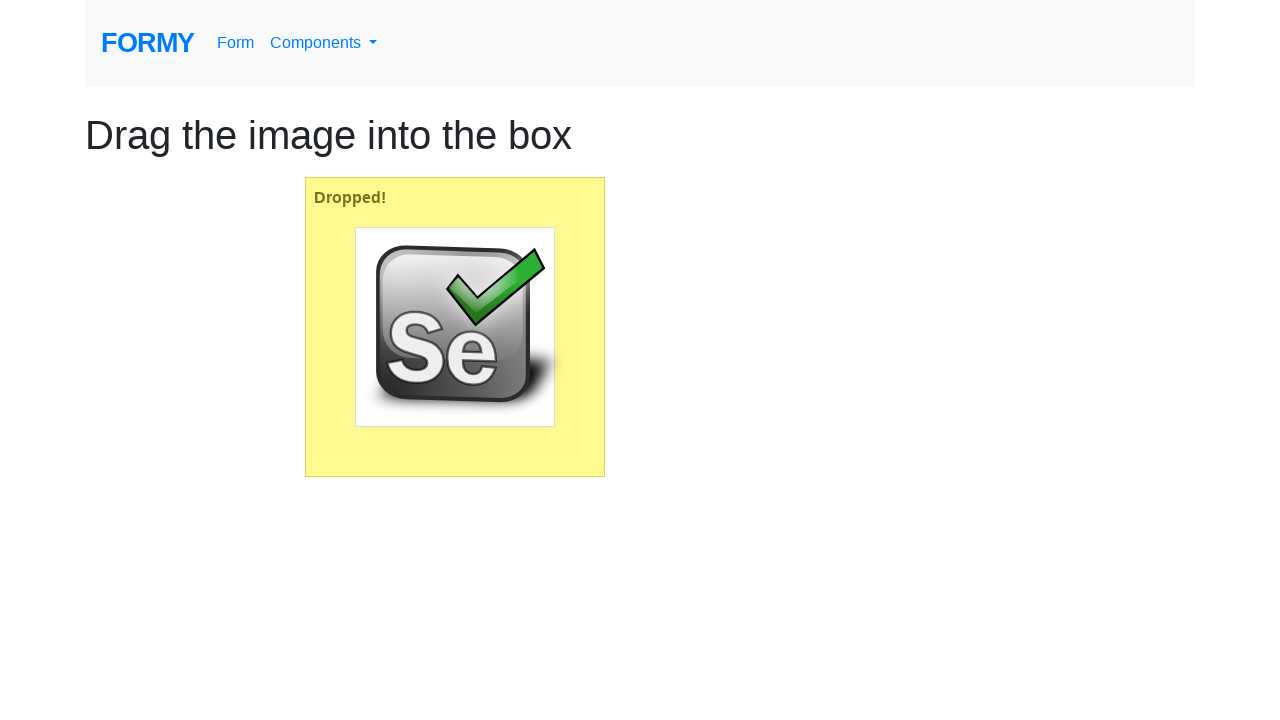

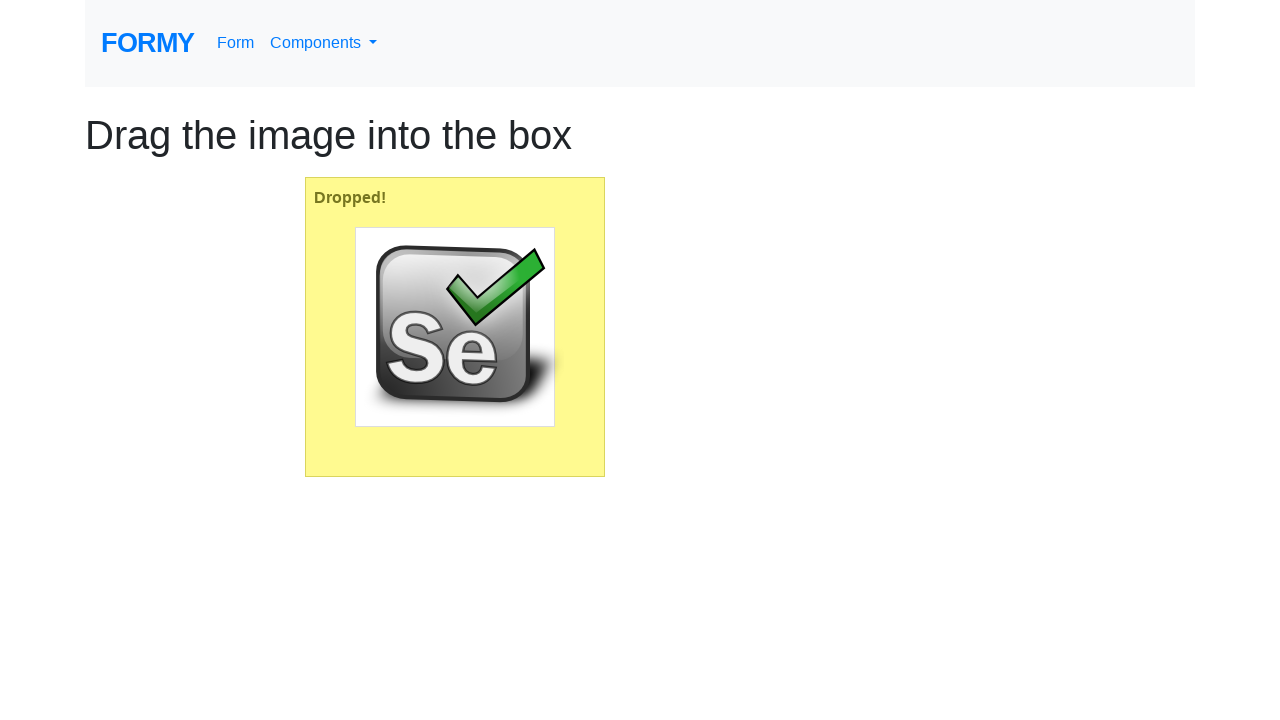